Tests dismissing a JavaScript prompt dialog and verifying the result shows null

Starting URL: https://bonigarcia.dev/selenium-webdriver-java/dialog-boxes.html

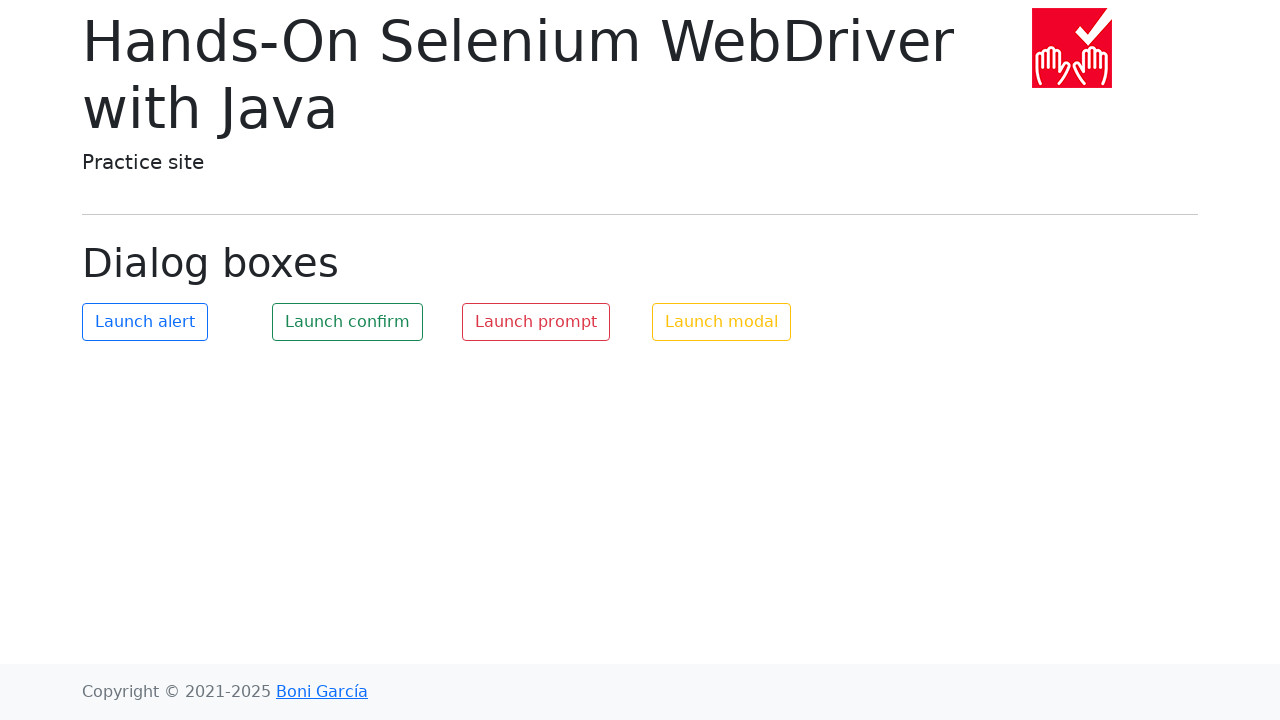

Set up dialog handler to dismiss prompts
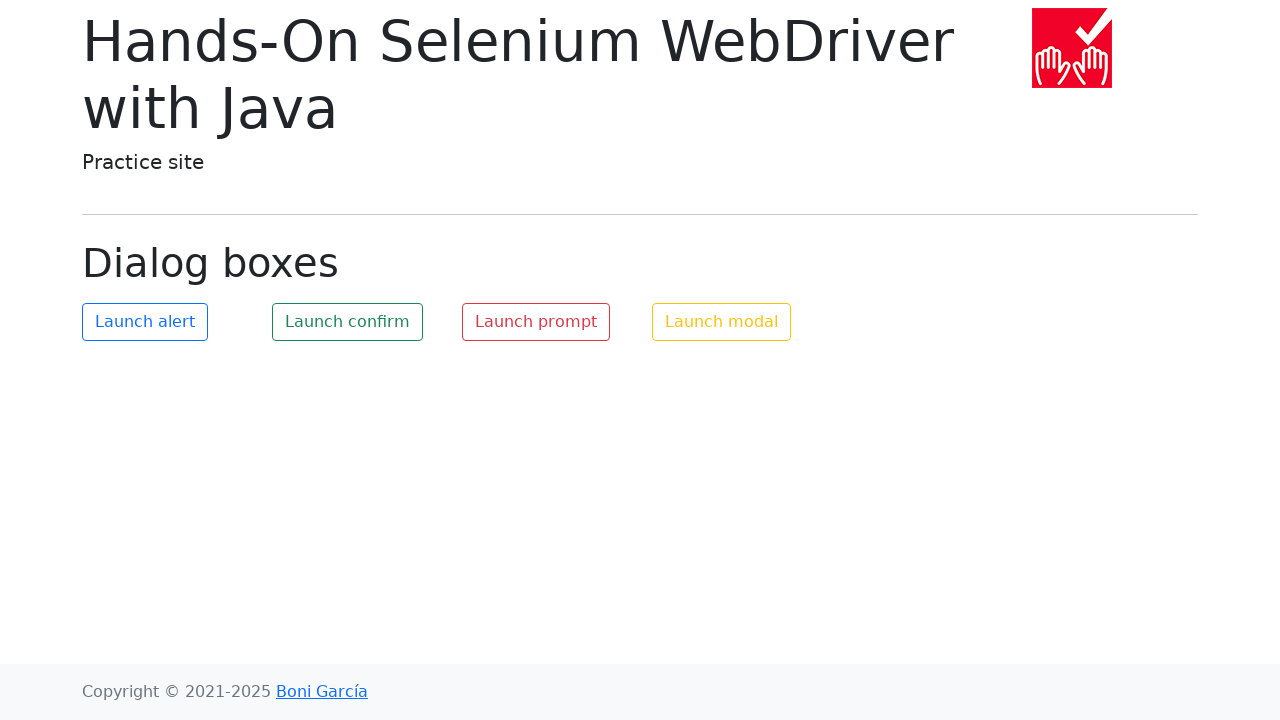

Clicked button to launch prompt dialog at (536, 322) on #my-prompt
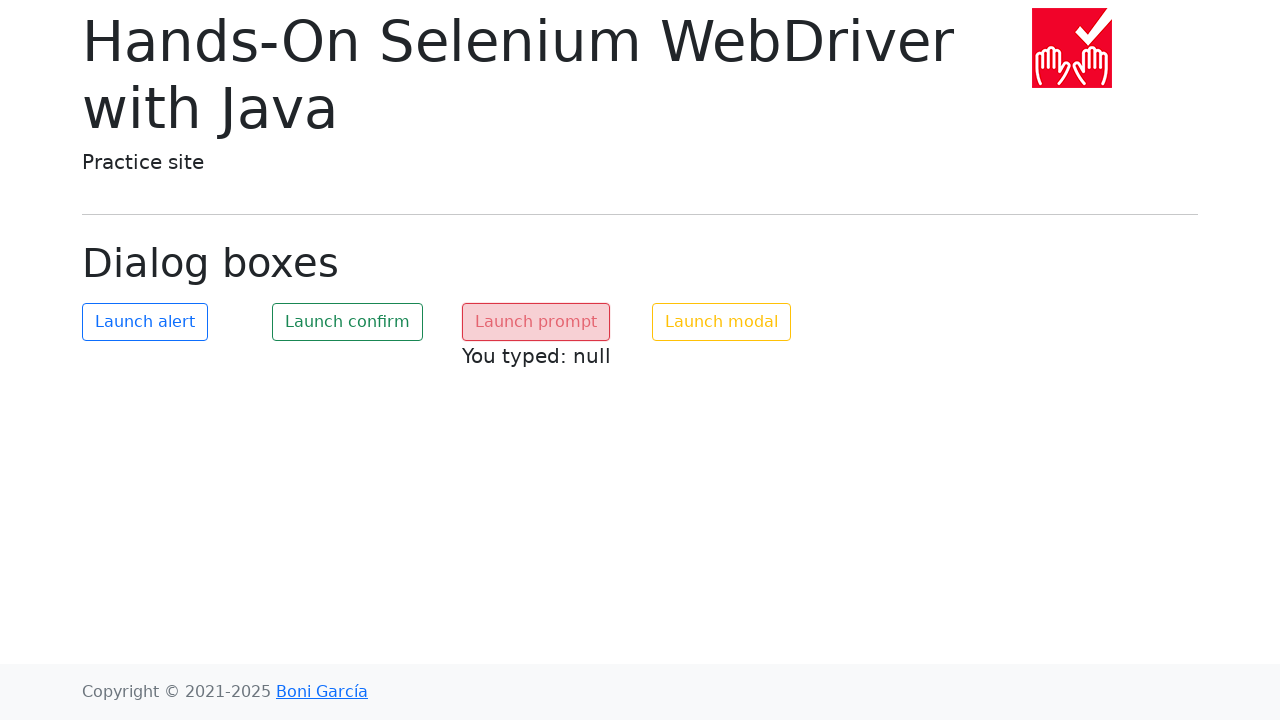

Prompt result text appeared (null value after dismissal)
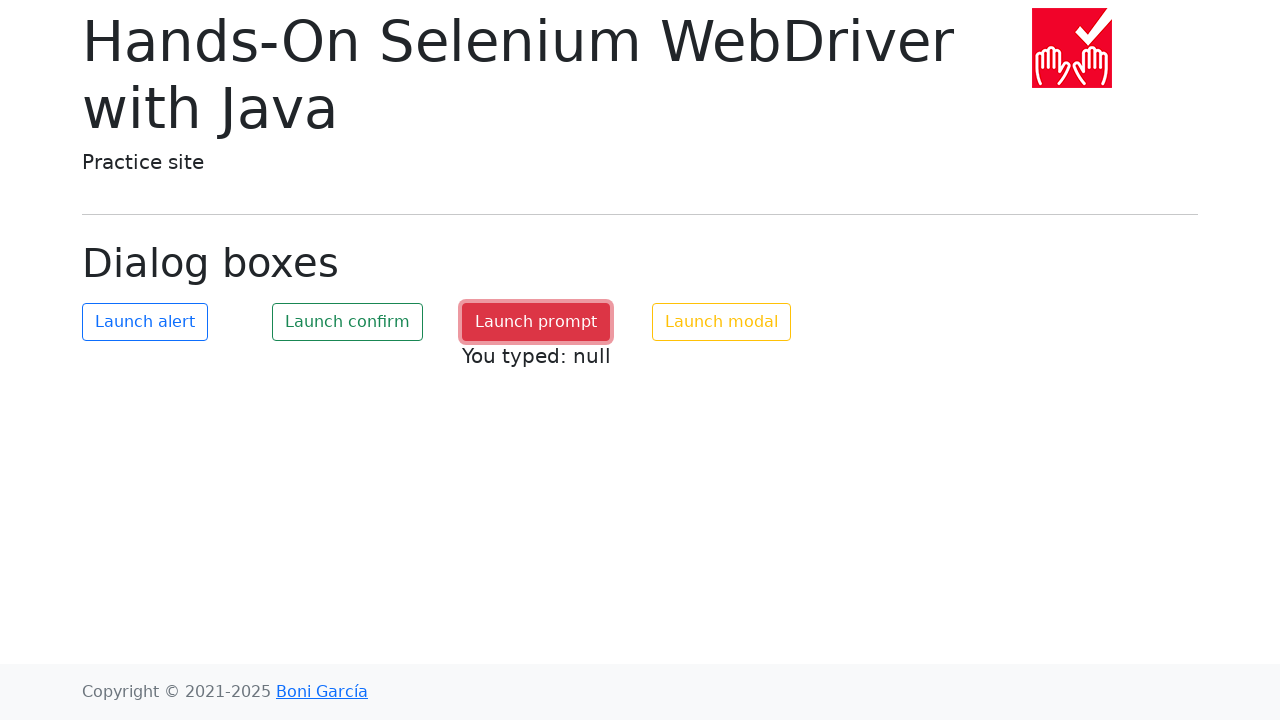

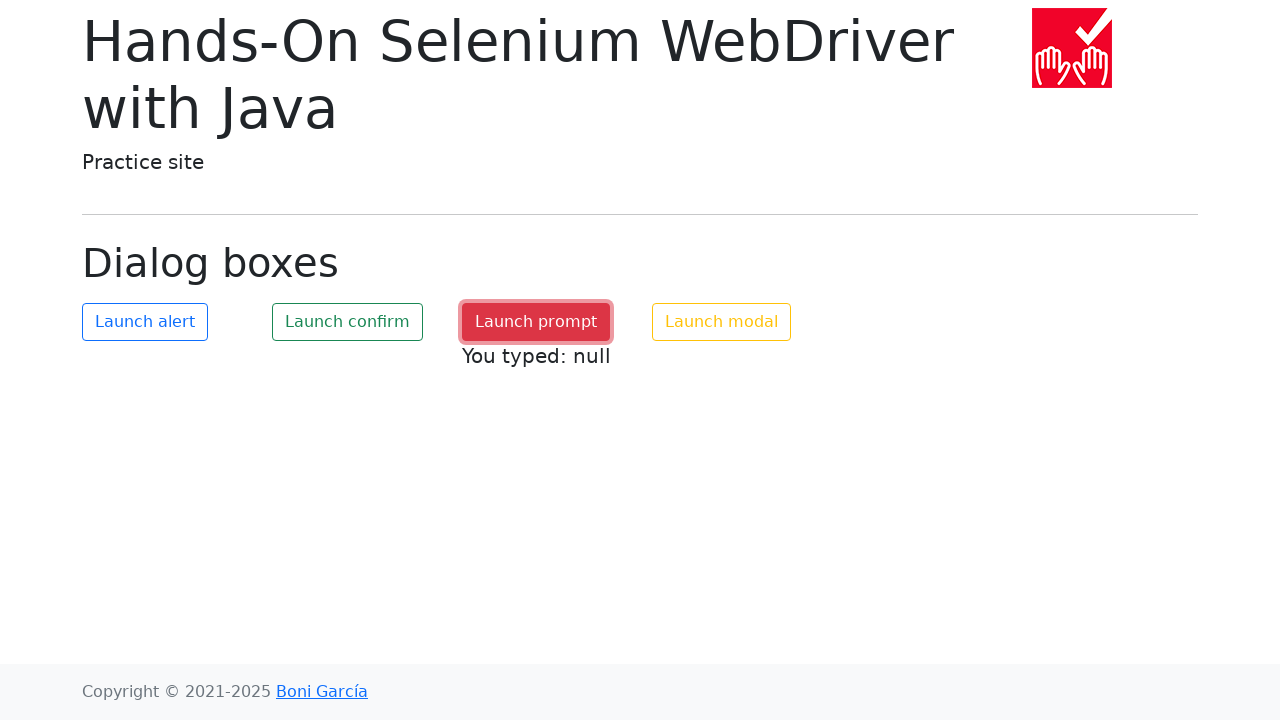